Tests iframe switching functionality by switching to frame1, reading content inside the frame, then switching back to parent frame and reading content from the main page.

Starting URL: https://demoqa.com/frames

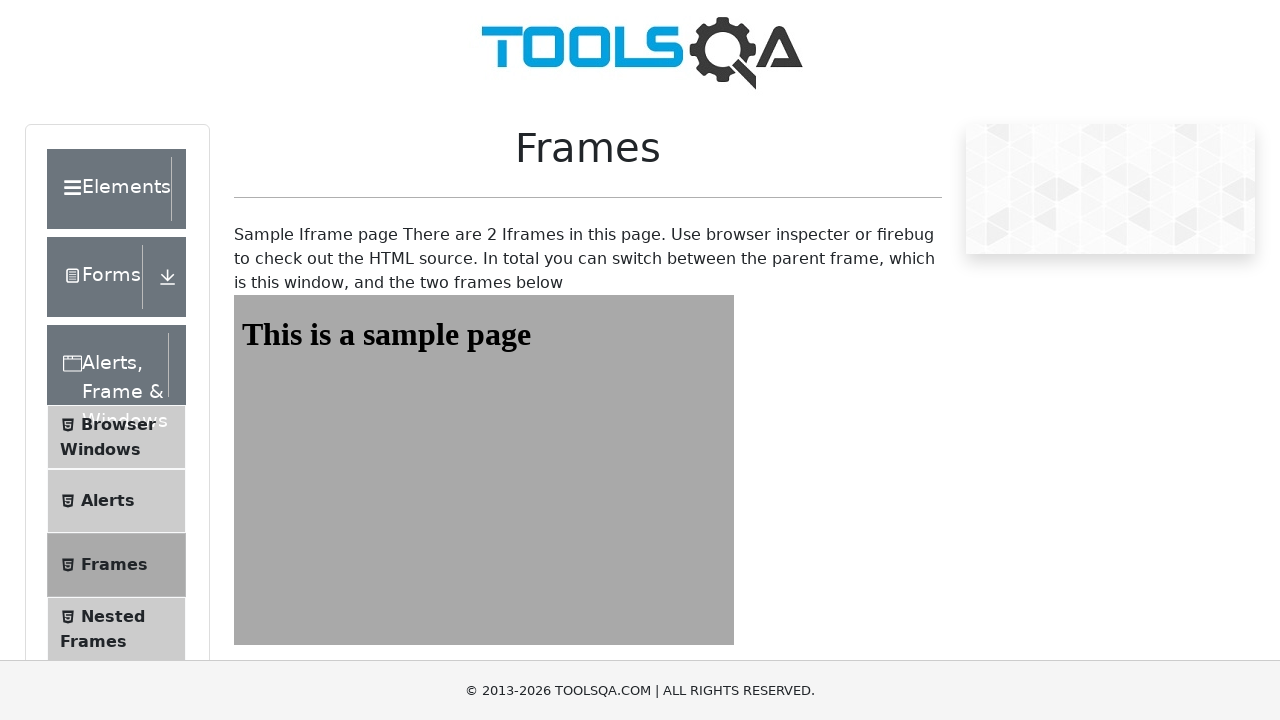

Navigated to https://demoqa.com/frames
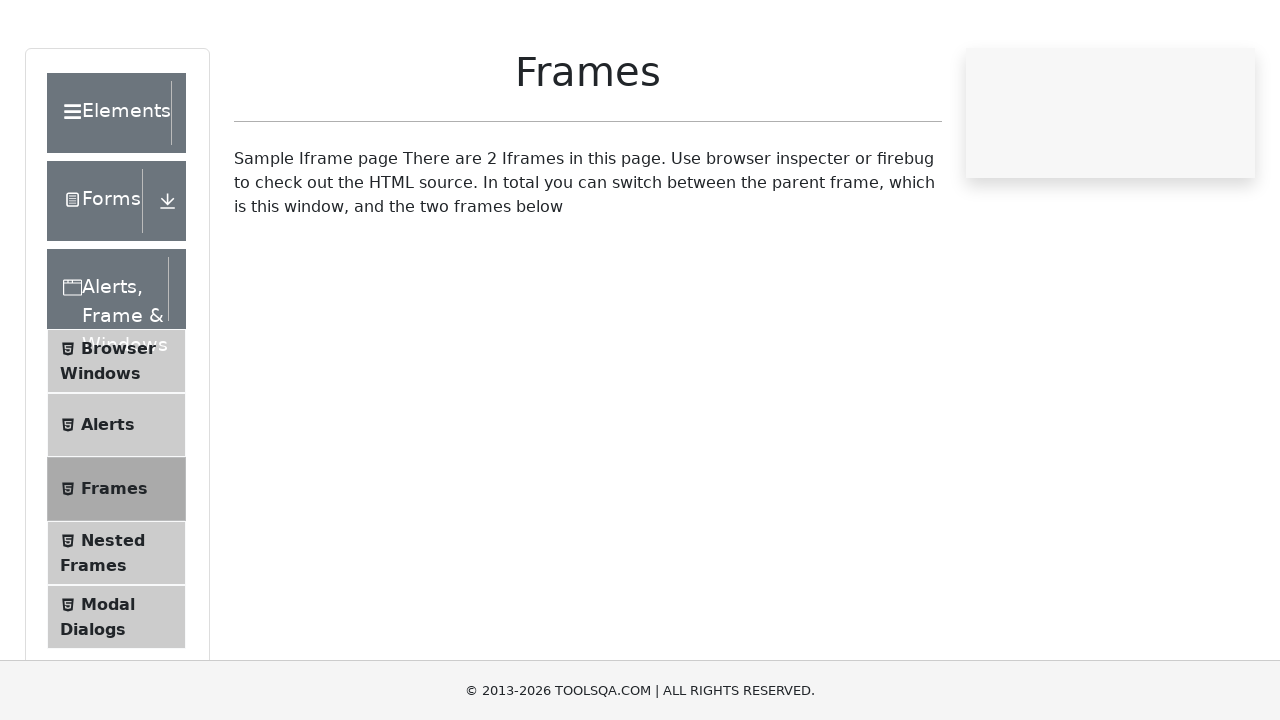

Located frame1 element
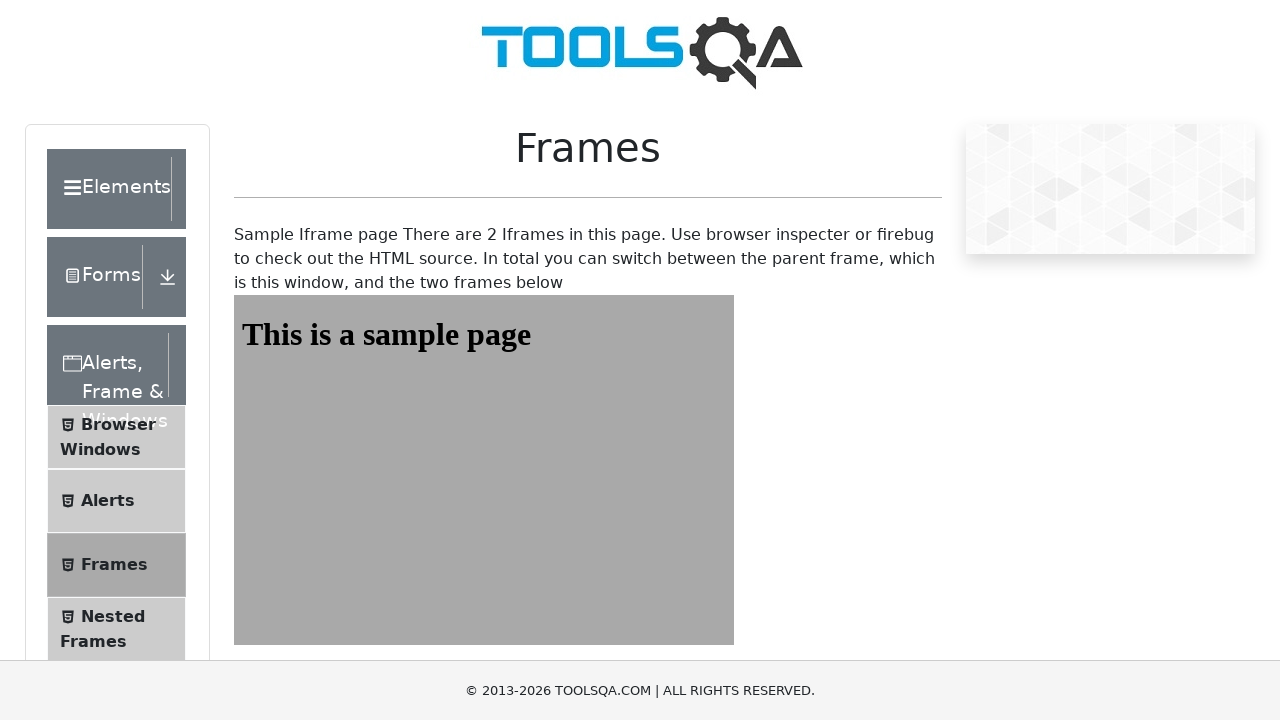

Read heading from frame1: This is a sample page
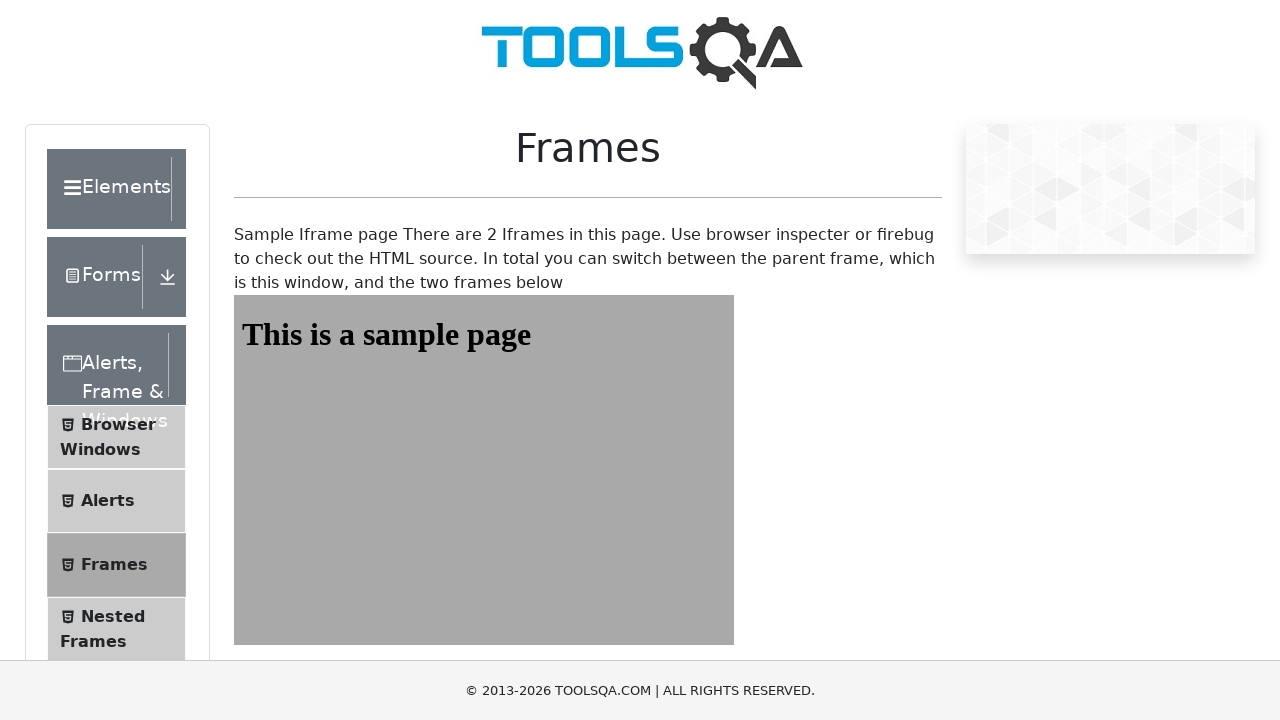

Printed frame1 heading content
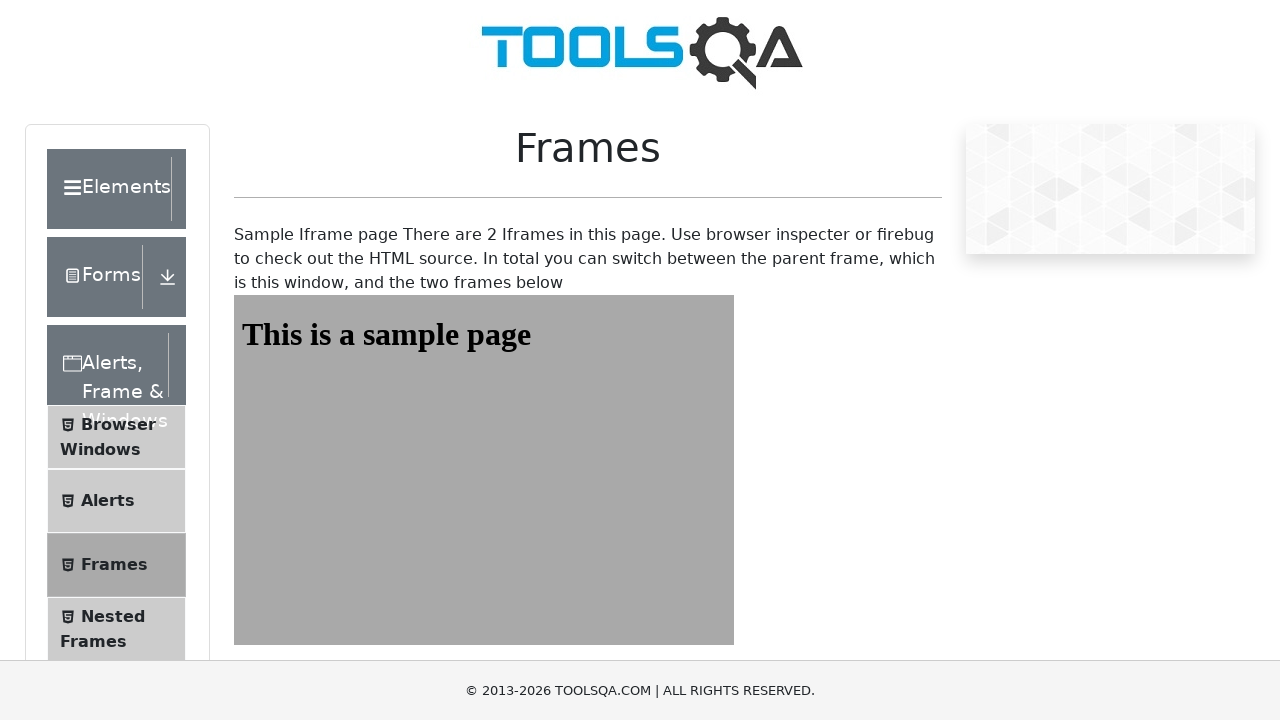

Read main page heading: Frames
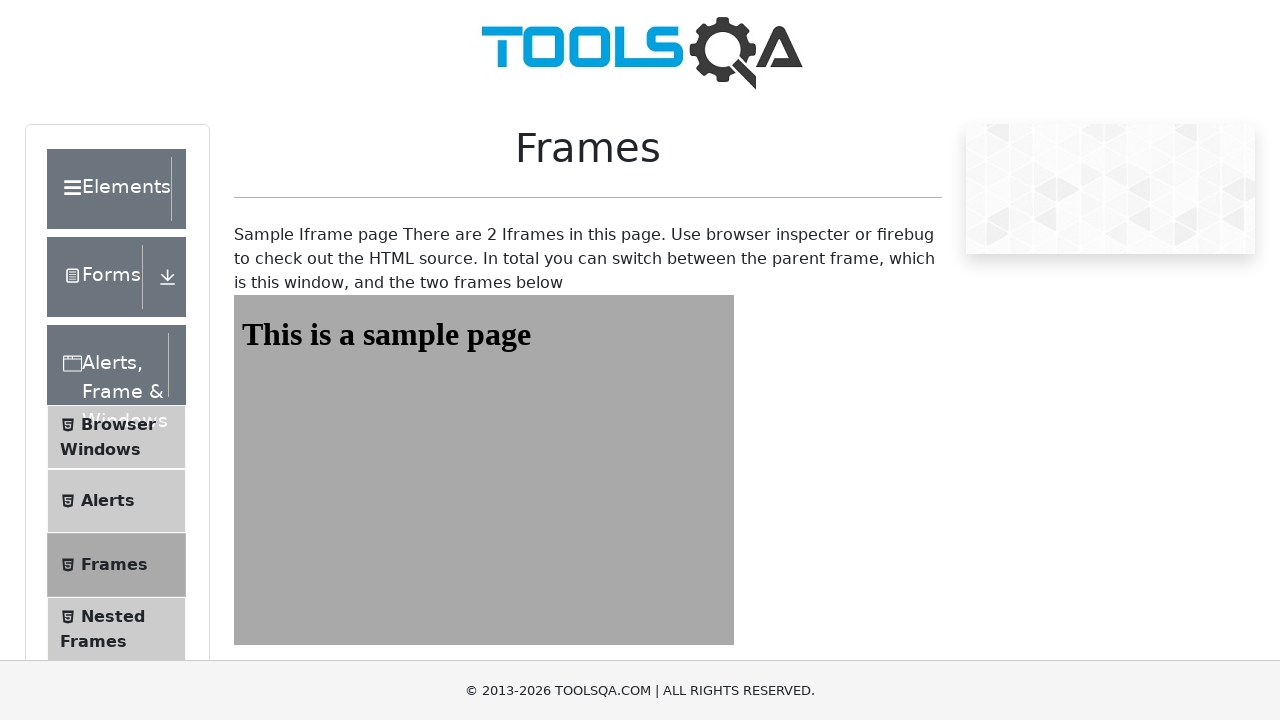

Printed main page heading content
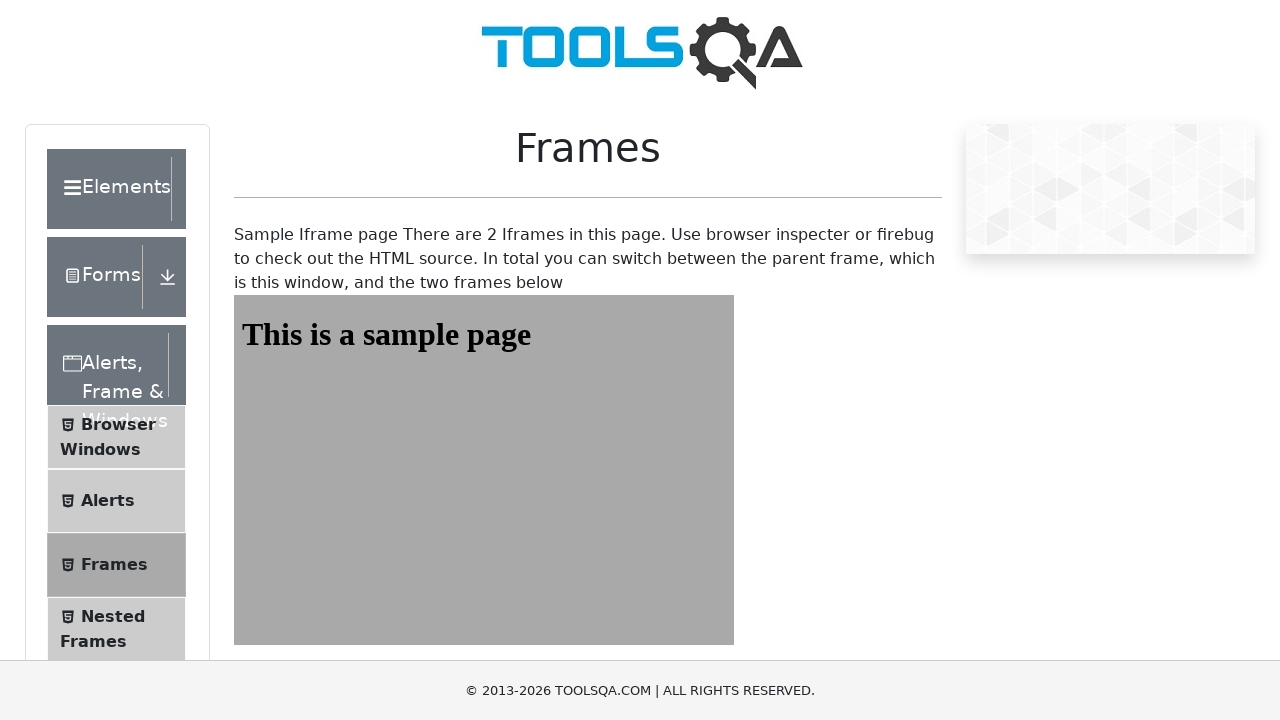

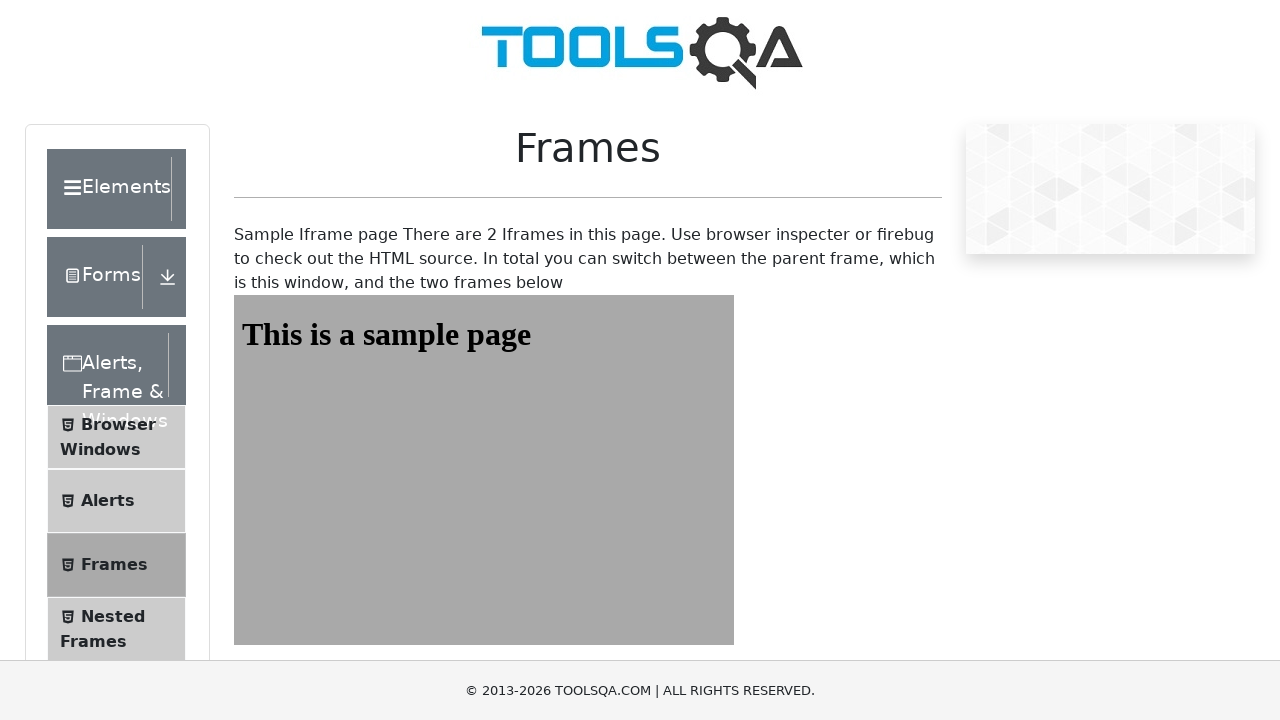